Tests alert handling by clicking a button that triggers a delayed alert and then accepting it

Starting URL: https://demoqa.com/alerts

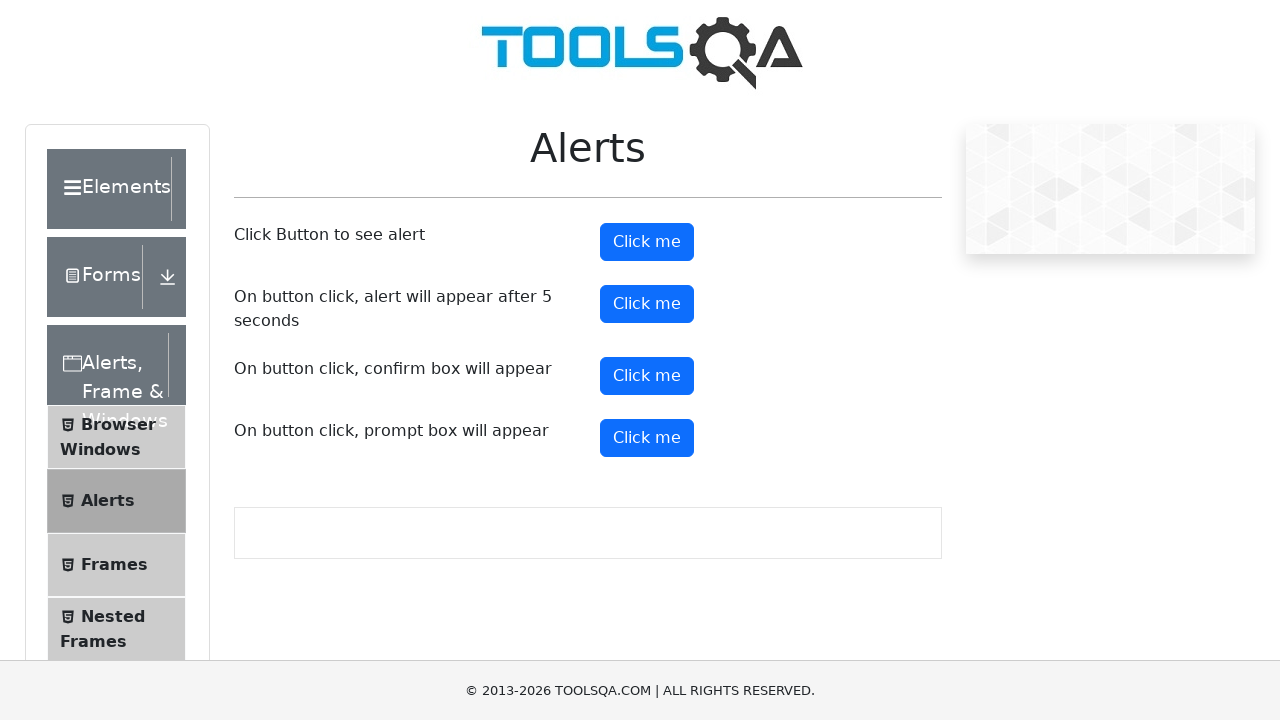

Clicked the timer alert button to trigger delayed alert at (647, 304) on button#timerAlertButton
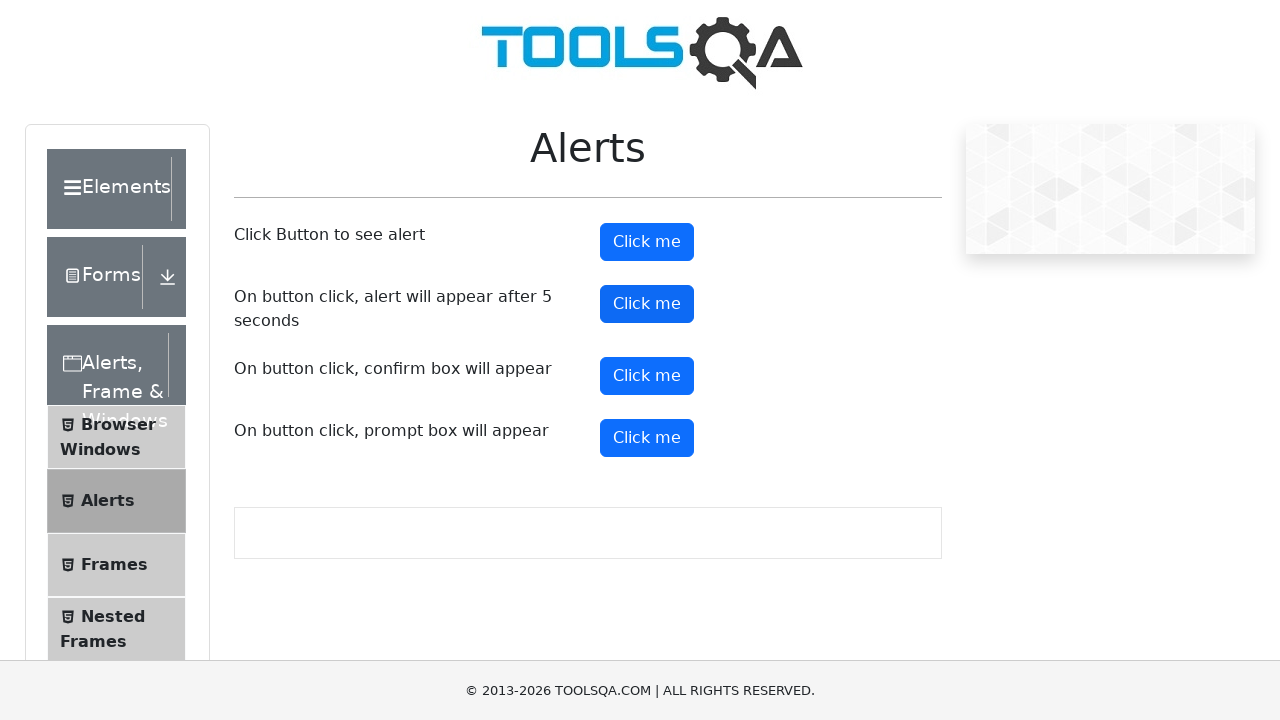

Waited 5.1 seconds for delayed alert to appear
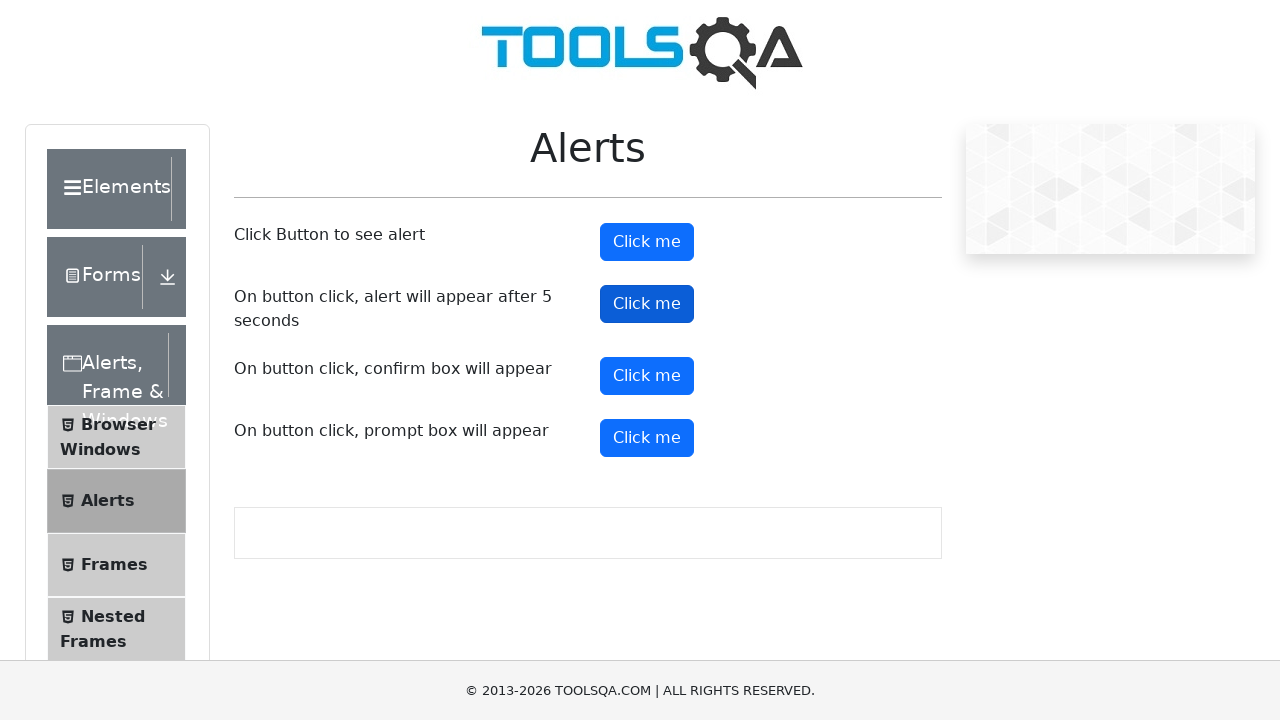

Set up dialog handler to accept the alert
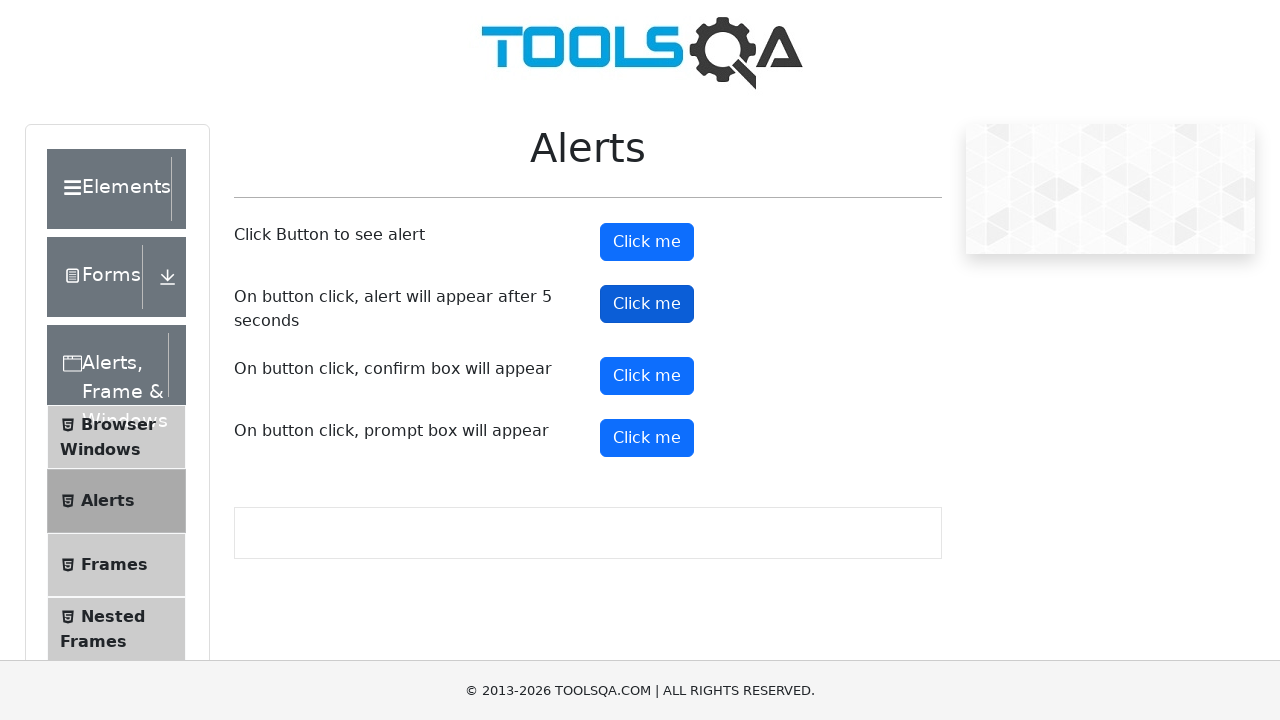

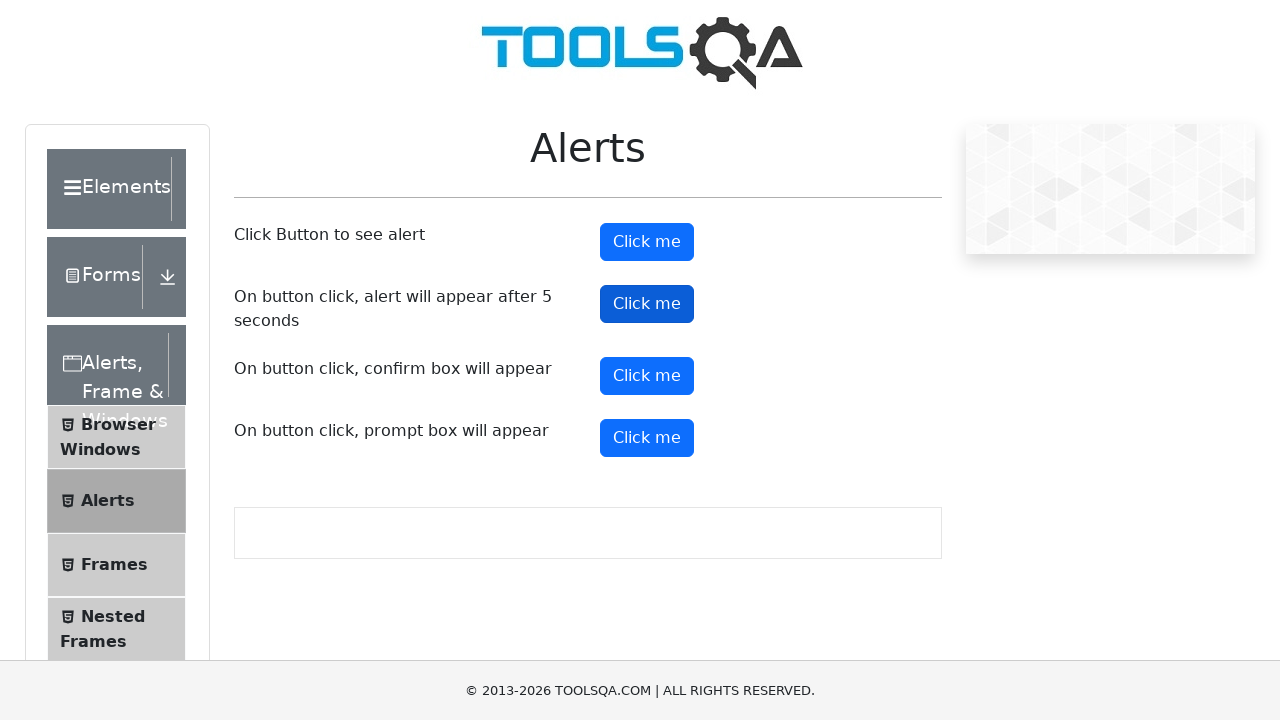